Navigates to ParaBank registration page and attempts to interact with page elements after waiting for them to load

Starting URL: https://parabank.parasoft.com/parabank/register.htm

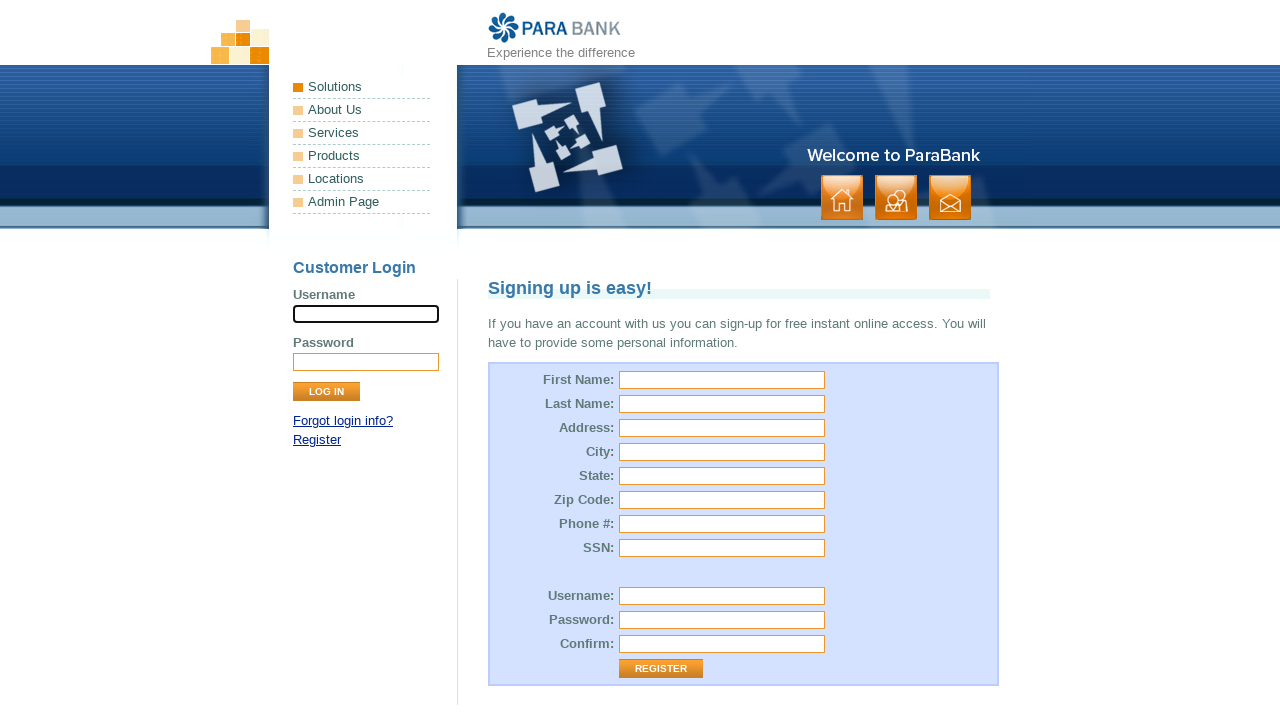

Waited for page to fully load (networkidle)
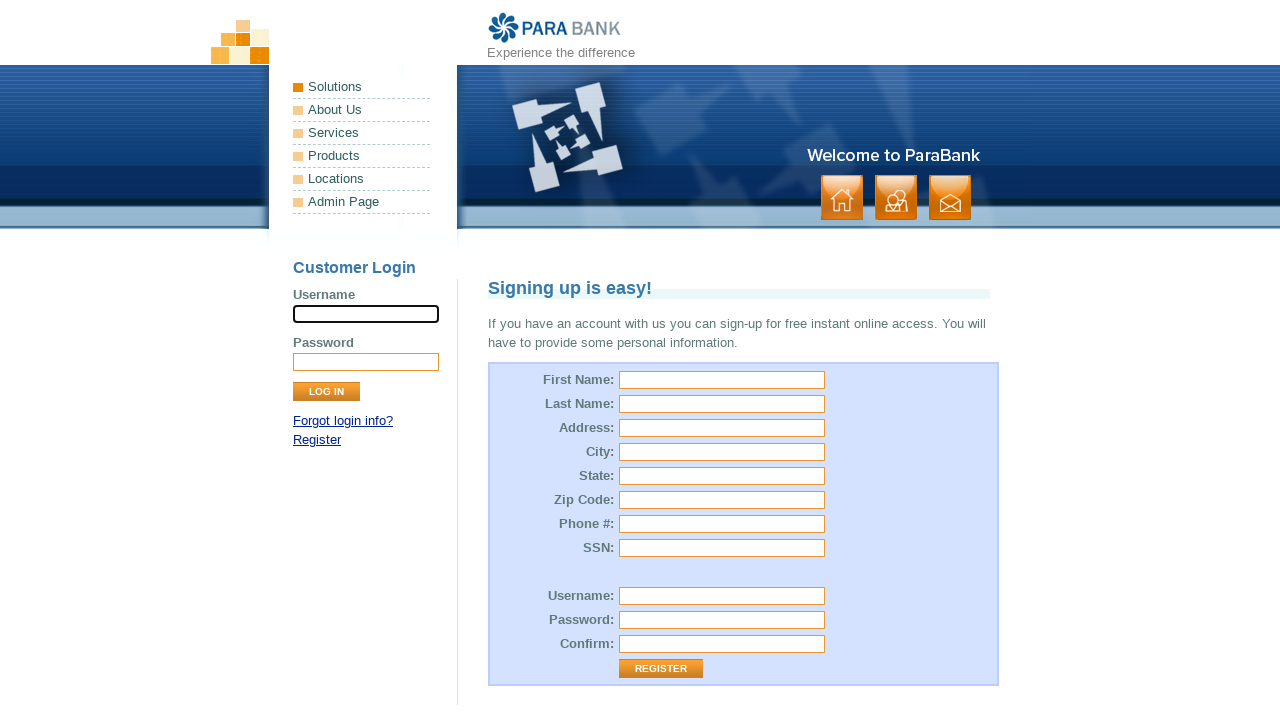

Clicked Register button/link on the page at (317, 440) on text=Register
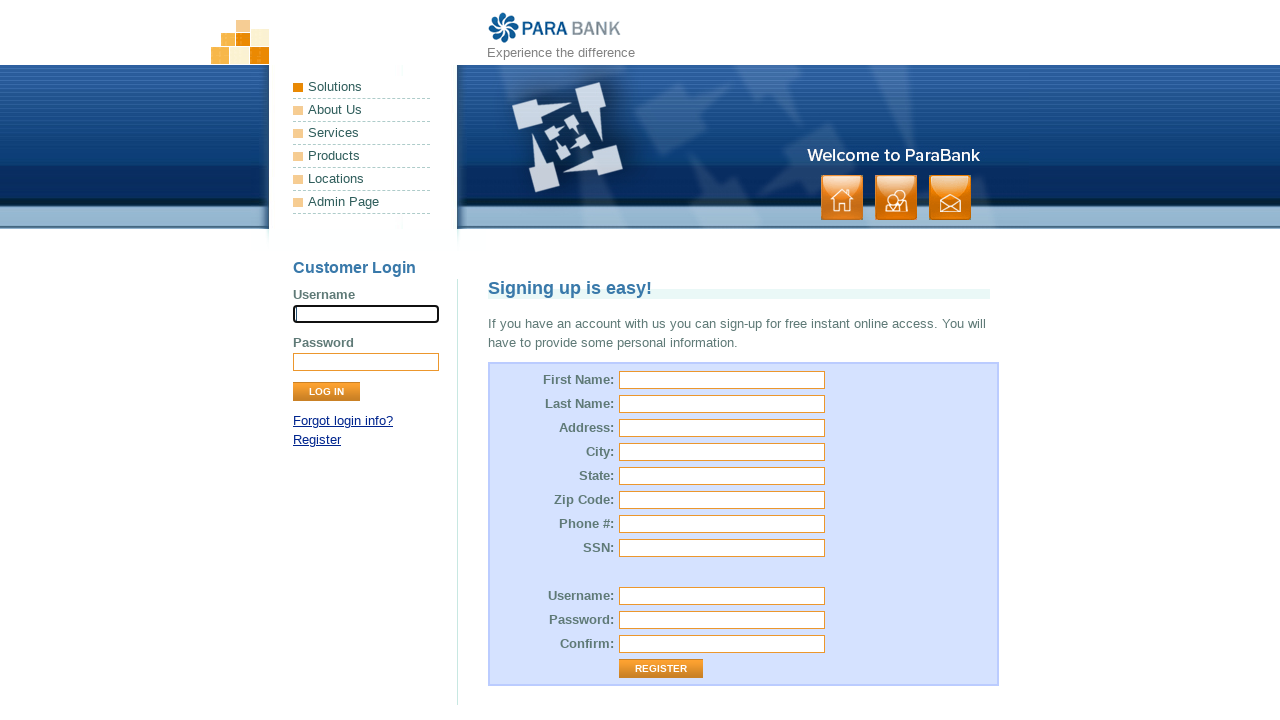

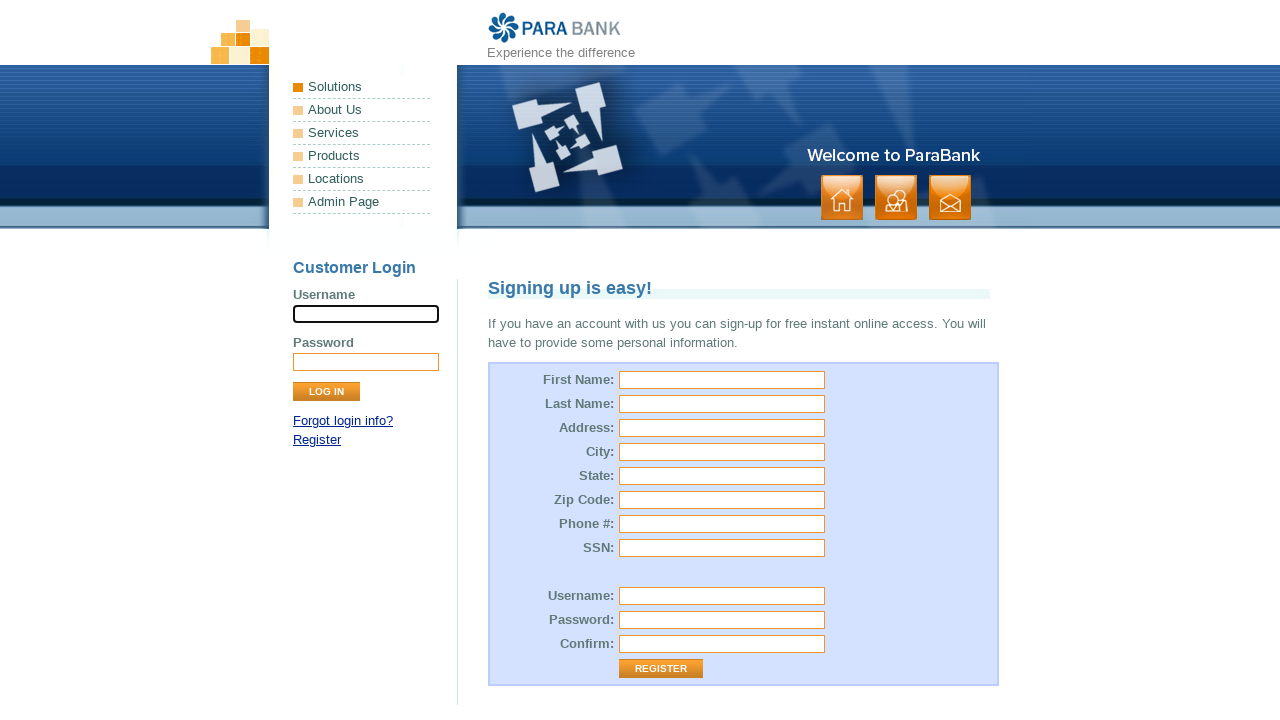